Tests DuckDuckGo search functionality by entering a search query and verifying the page title contains the search term

Starting URL: https://duckduckgo.com

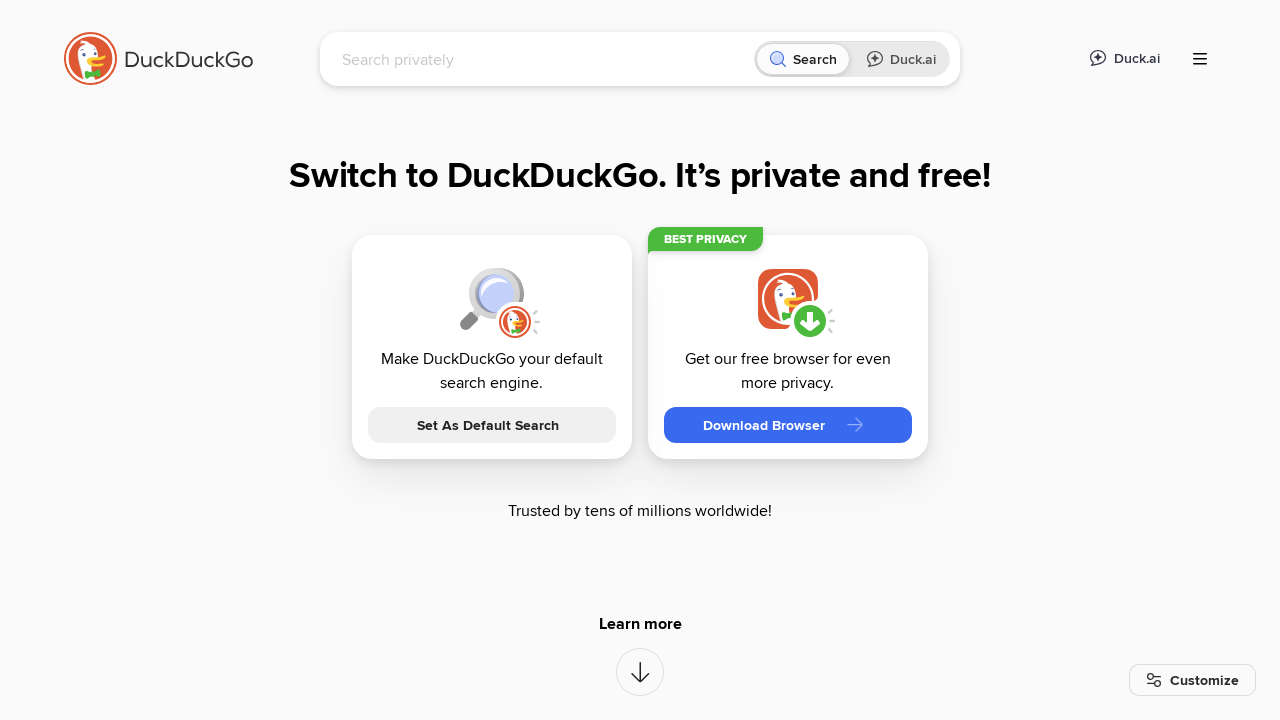

Waited for search input field to be available
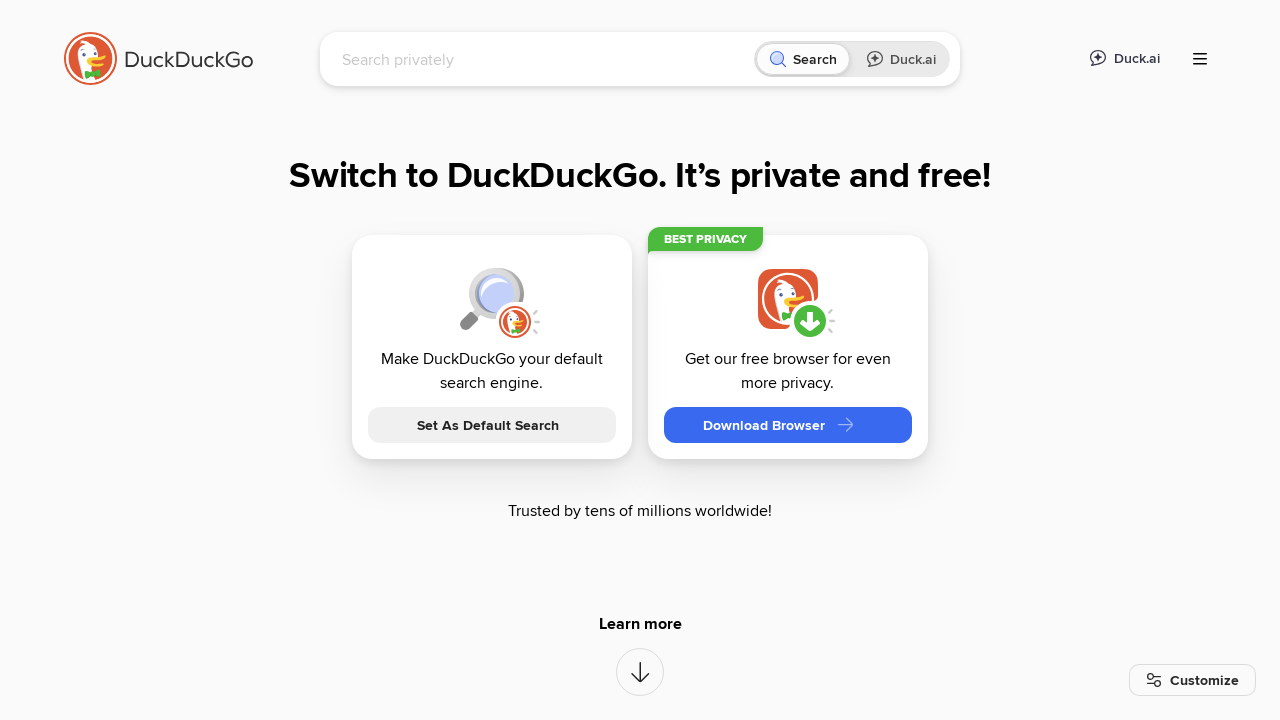

Filled search input with 'Selenium WebDriver' on #searchbox_input
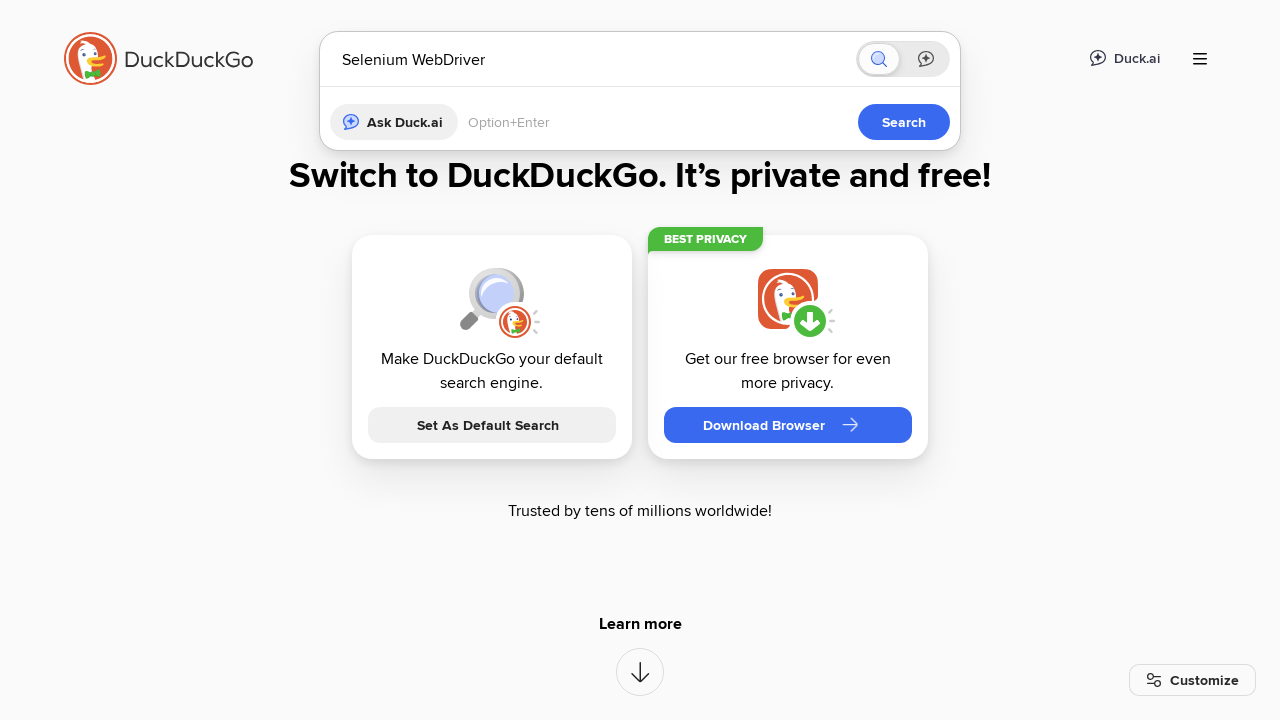

Pressed Enter to submit search query on #searchbox_input
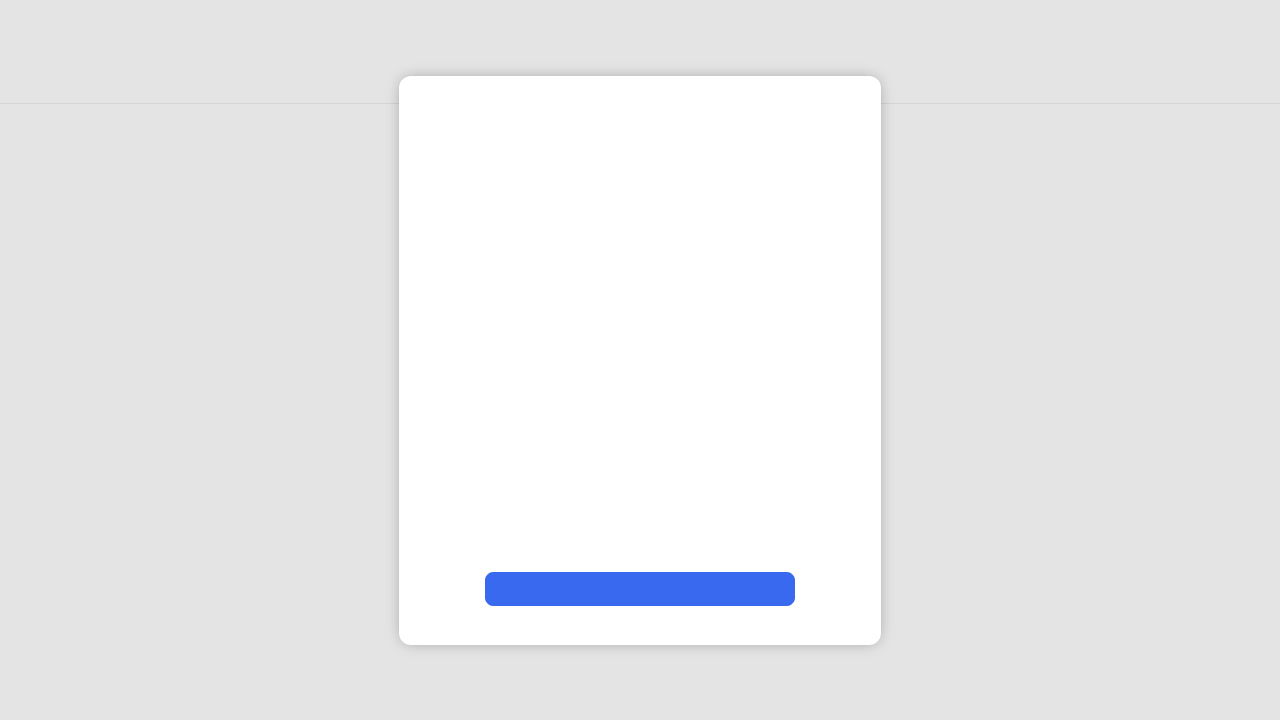

Search results page loaded with 'Selenium WebDriver' in title
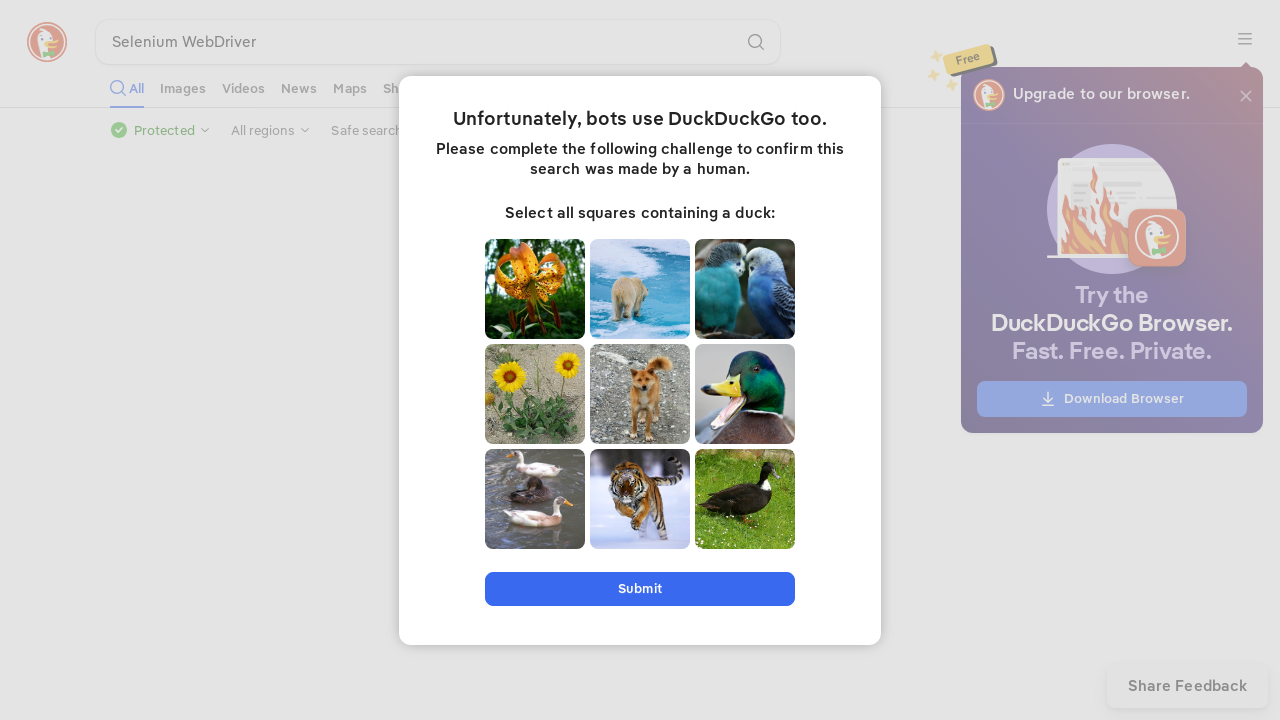

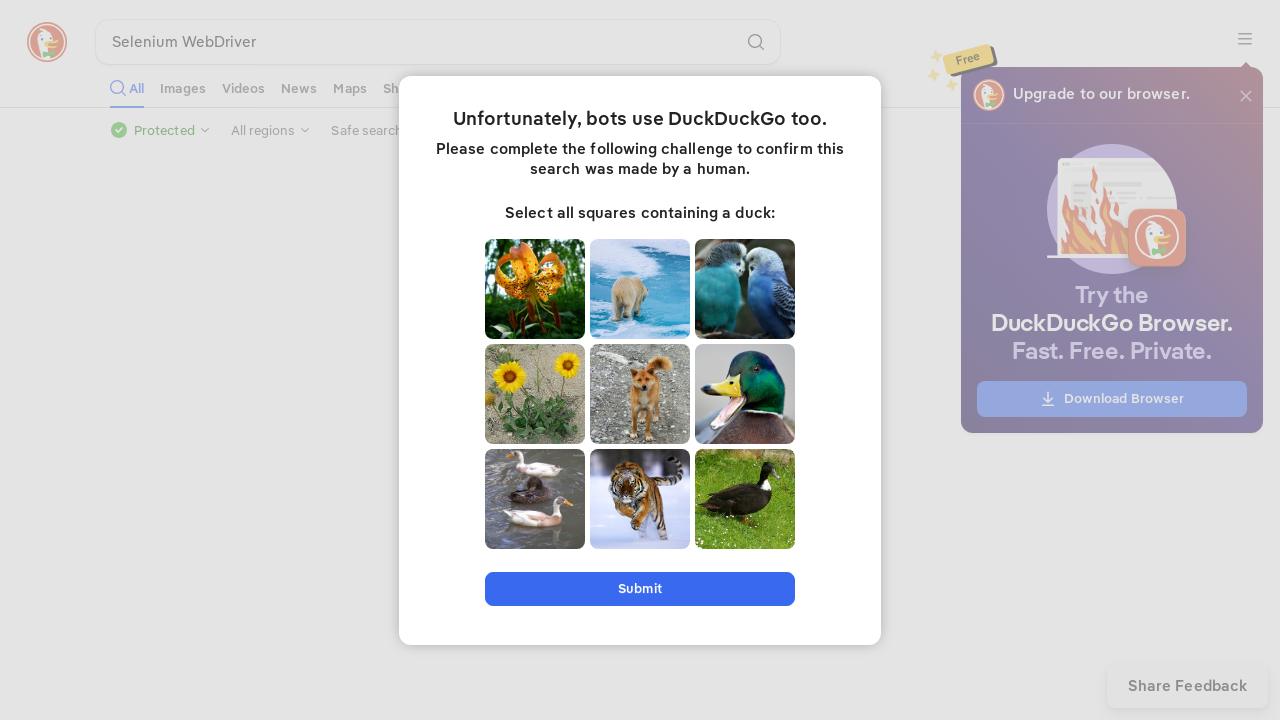